Tests table sorting functionality on table2 by clicking the Due column header using class-based selectors and verifying the data is sorted in ascending order.

Starting URL: http://the-internet.herokuapp.com/tables

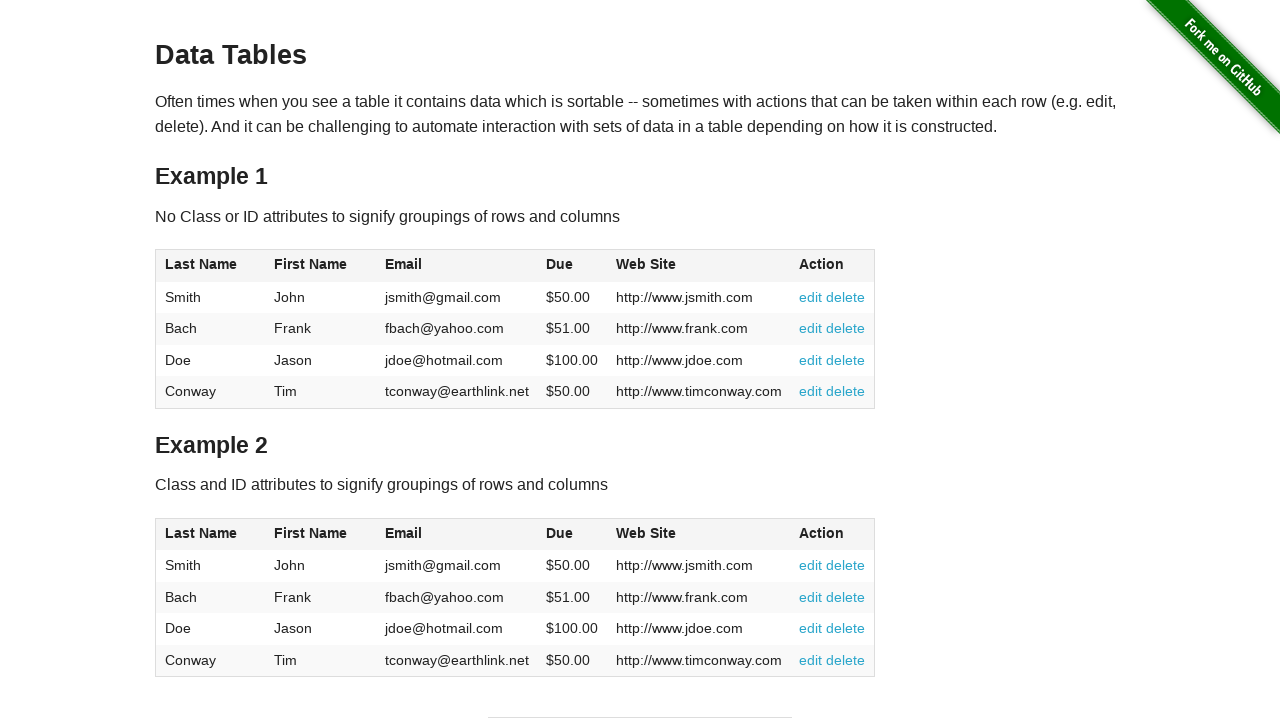

Clicked the Due column header in table2 to sort at (560, 533) on #table2 thead .dues
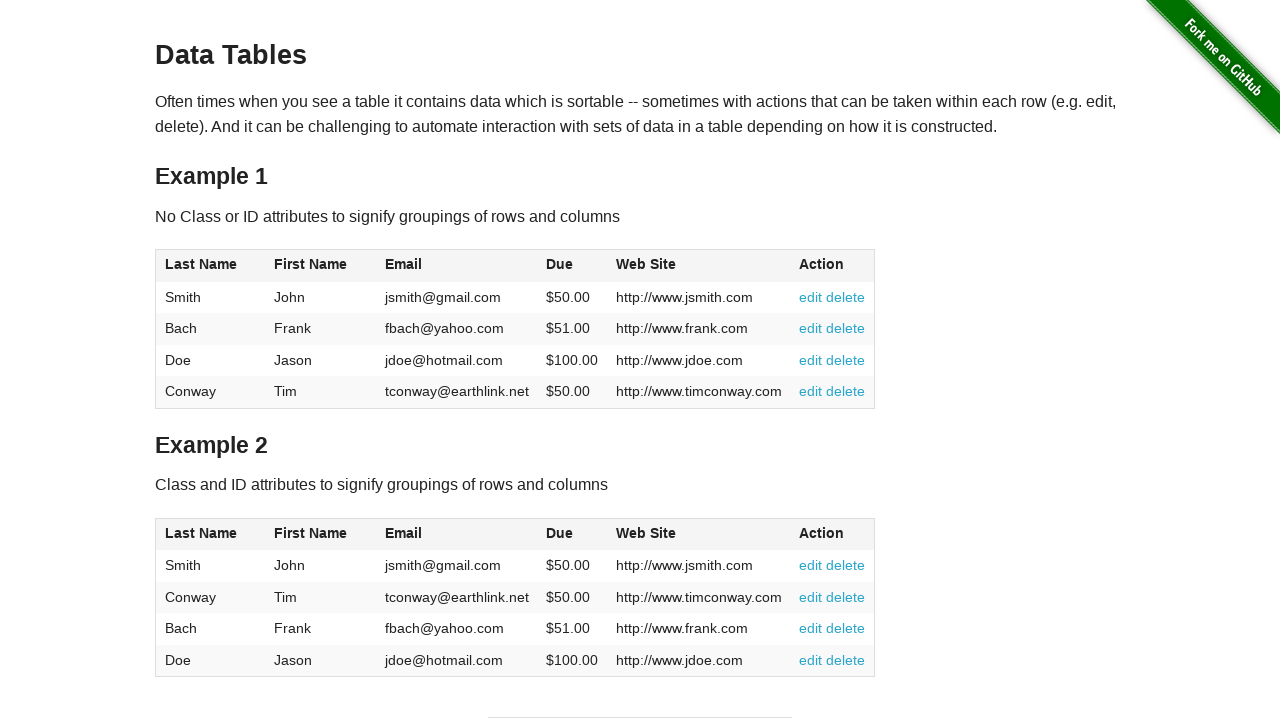

Verified table2 body loaded with Due column data
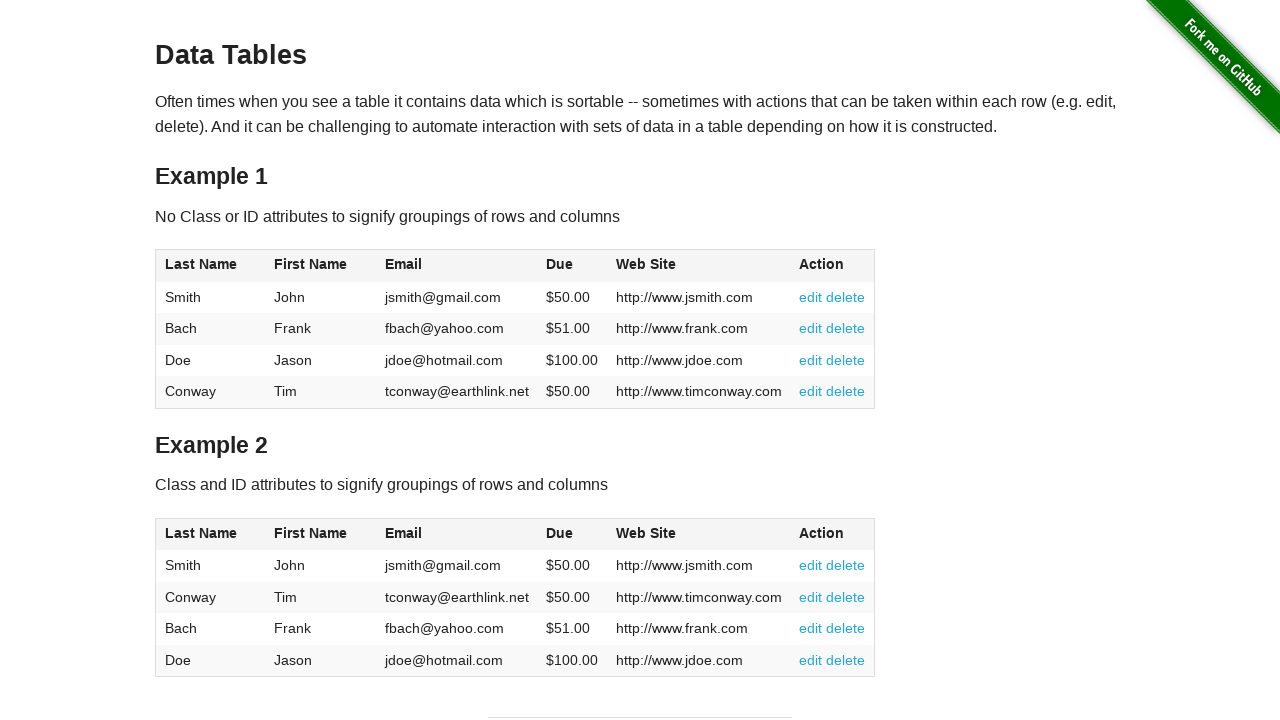

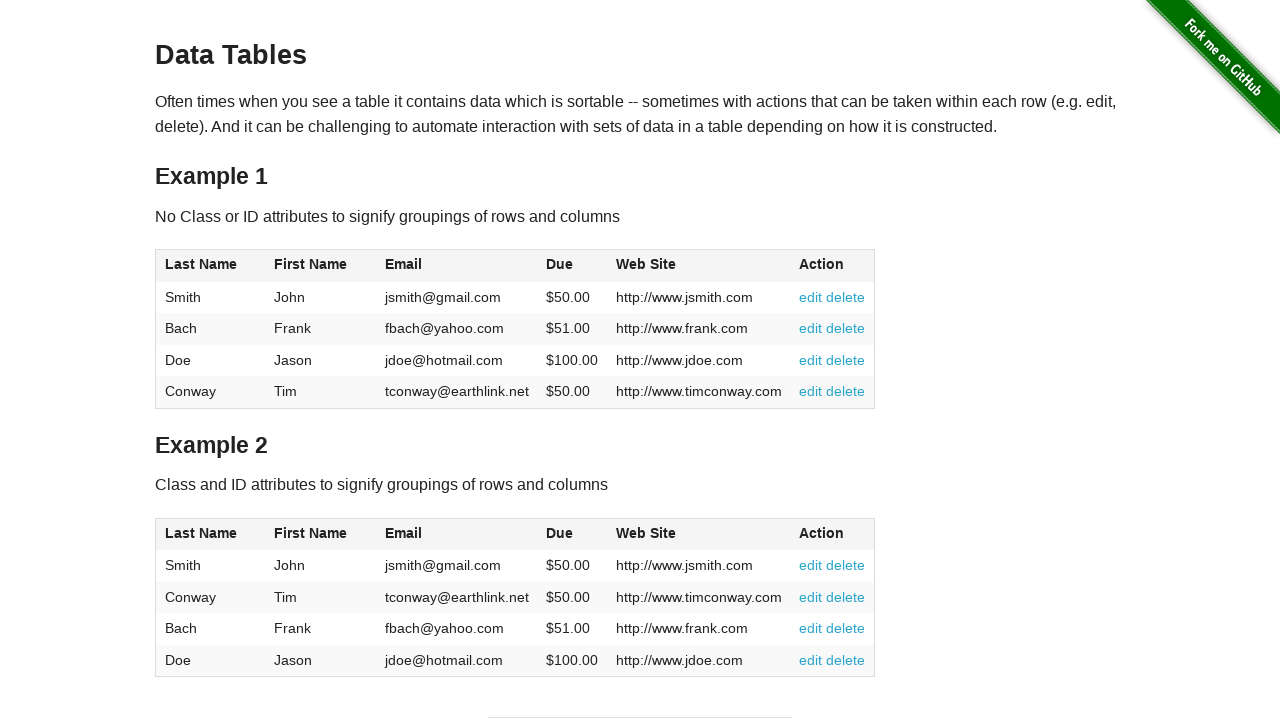